Tests drag and drop functionality on jQuery UI demo page by dragging an element and dropping it onto a target area

Starting URL: https://jqueryui.com/droppable/

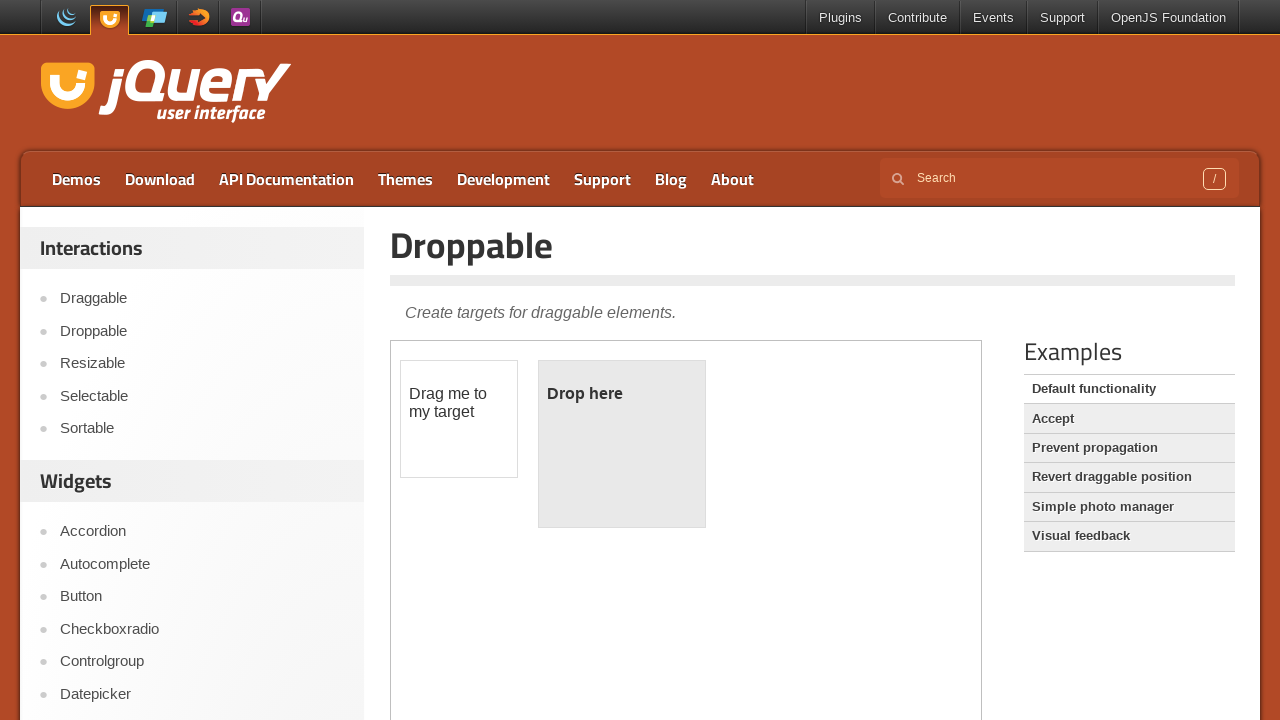

Located demo frame containing drag and drop elements
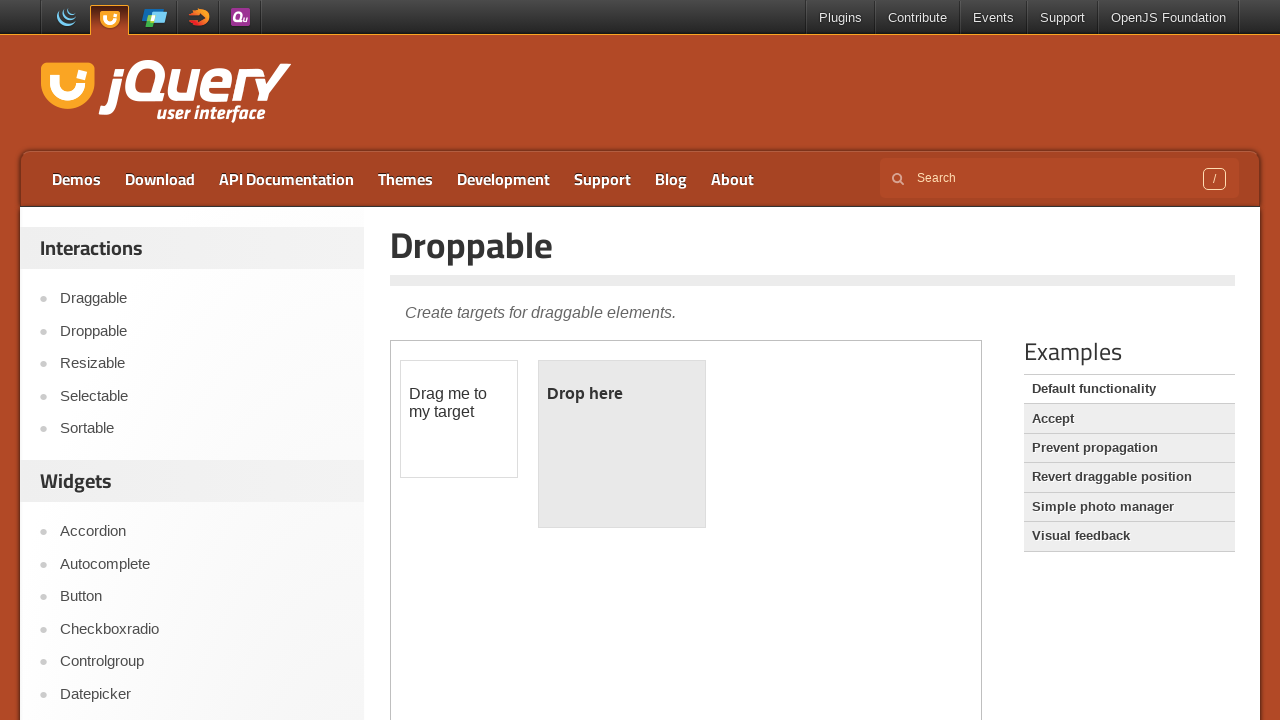

Located draggable element with id 'draggable'
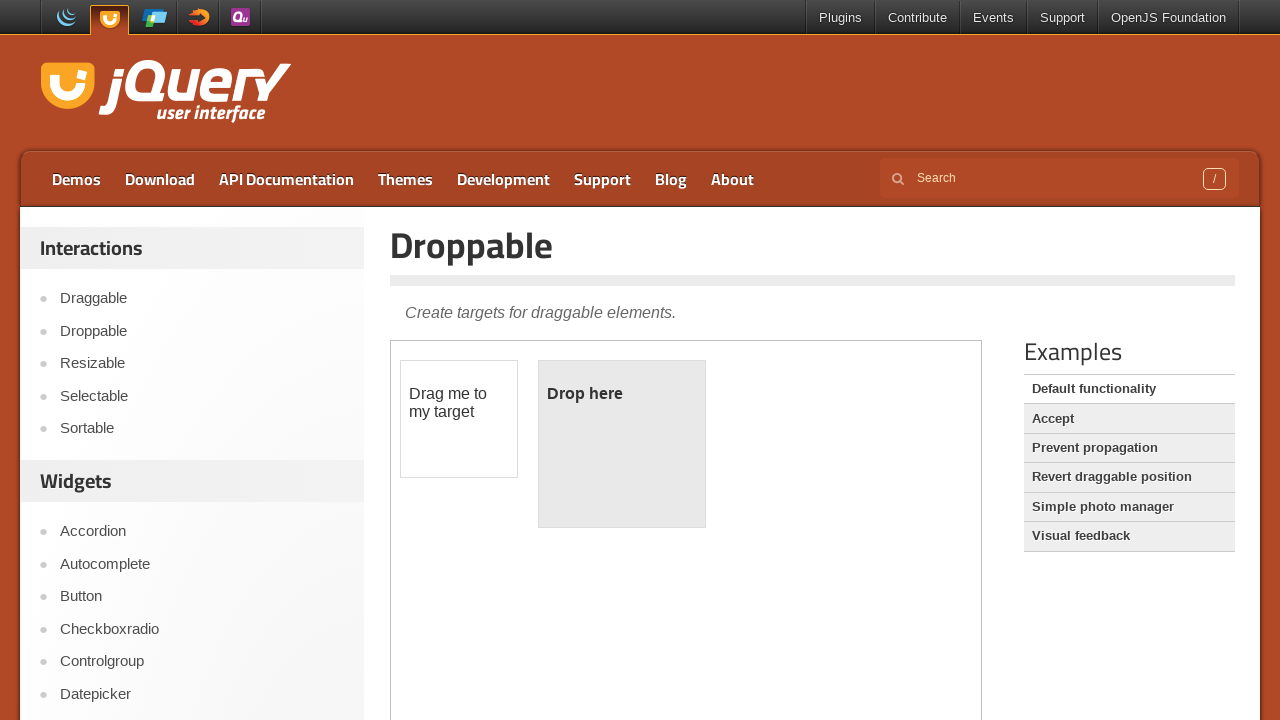

Located droppable target element with id 'droppable'
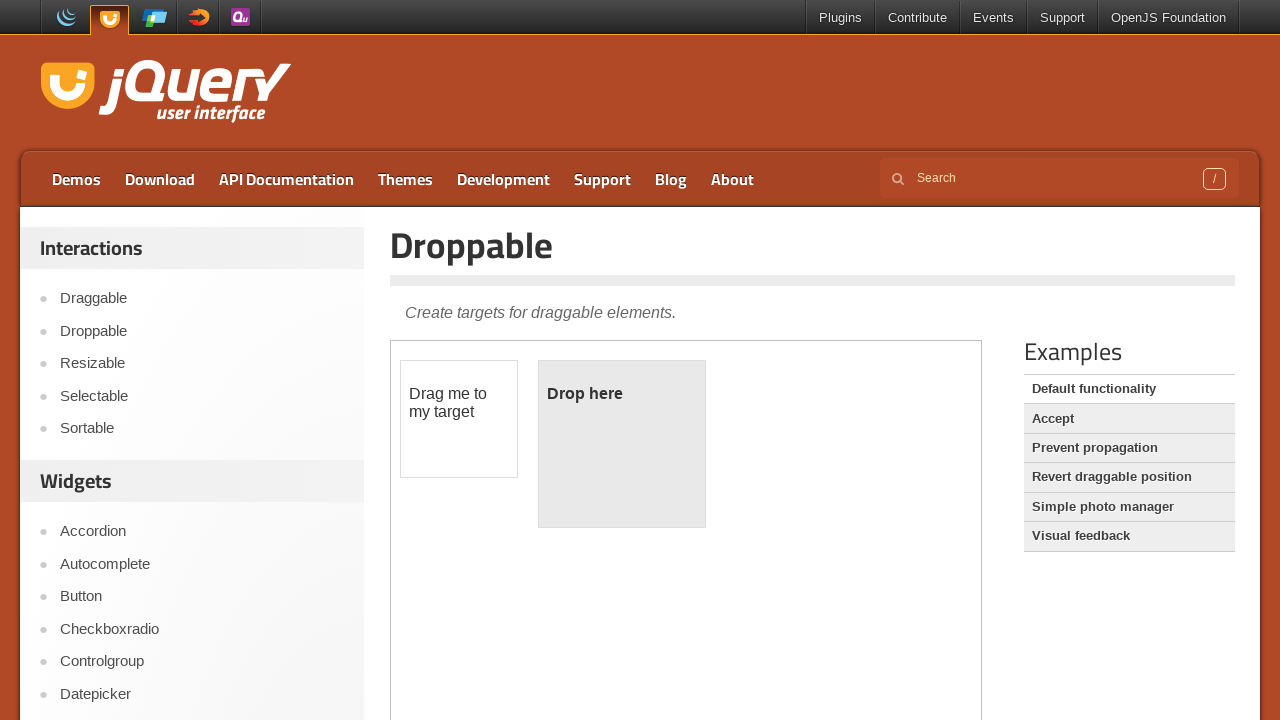

Dragged element to droppable target area at (622, 444)
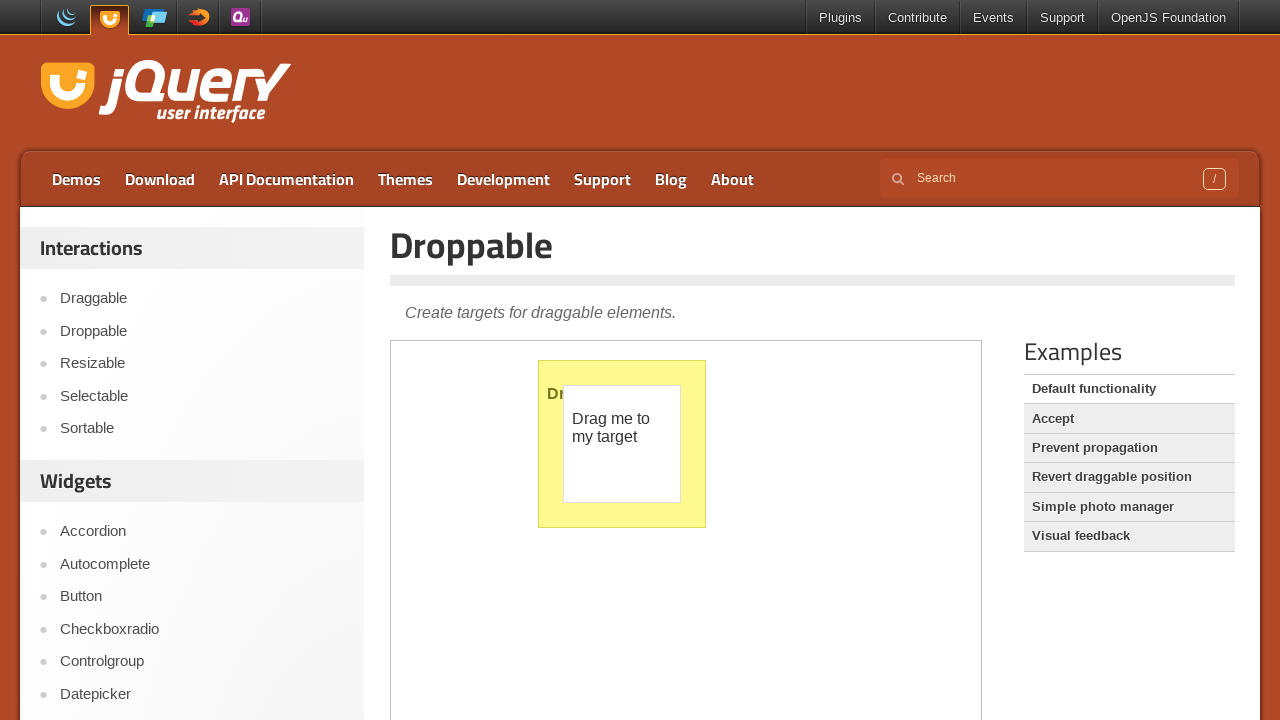

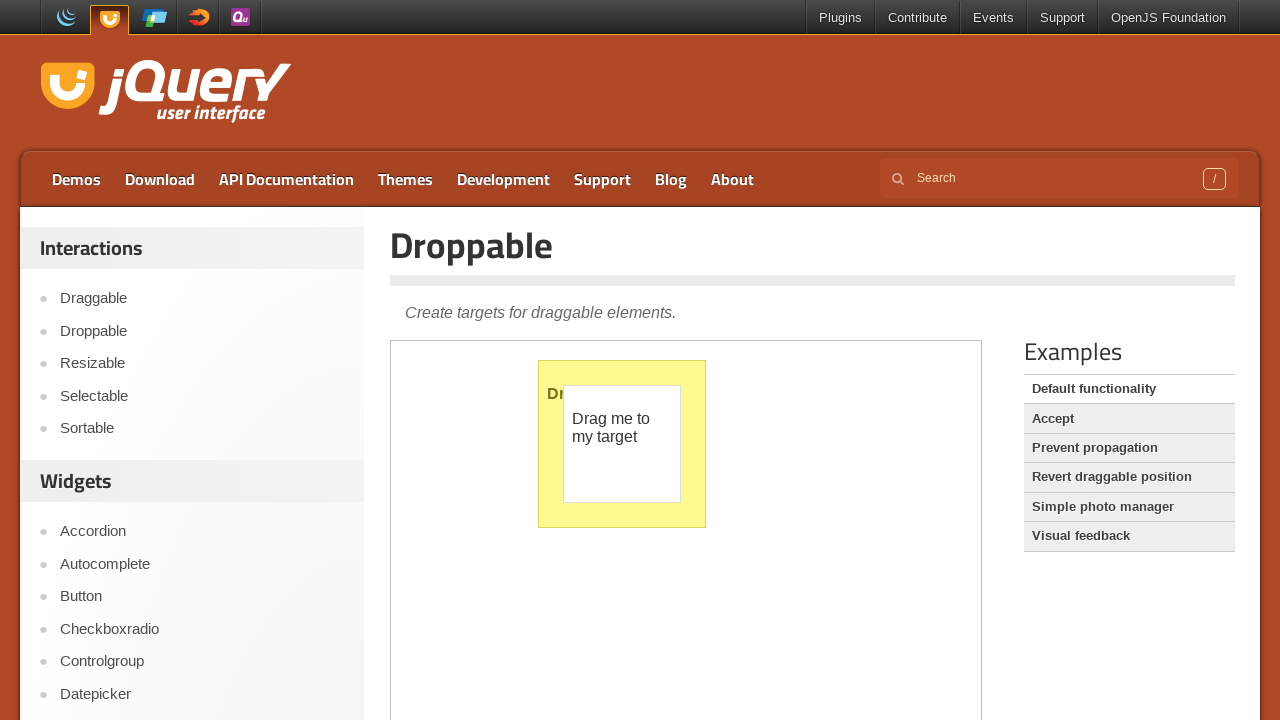